Tests a basic HTML form by filling in username and password fields on a practice form page, submitting it, and verifying the submitted username is displayed correctly.

Starting URL: https://testpages.eviltester.com/styled/basic-html-form-test.html

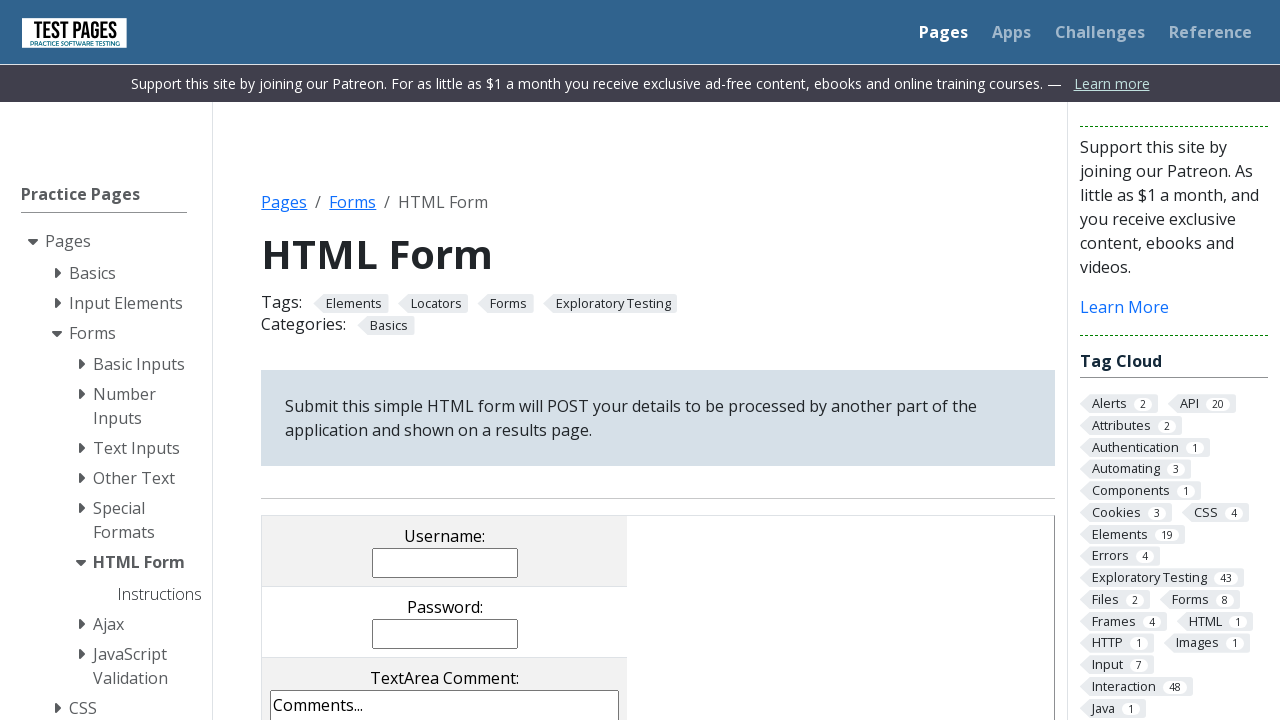

Filled username field with 'john_doe' on input[name='username']
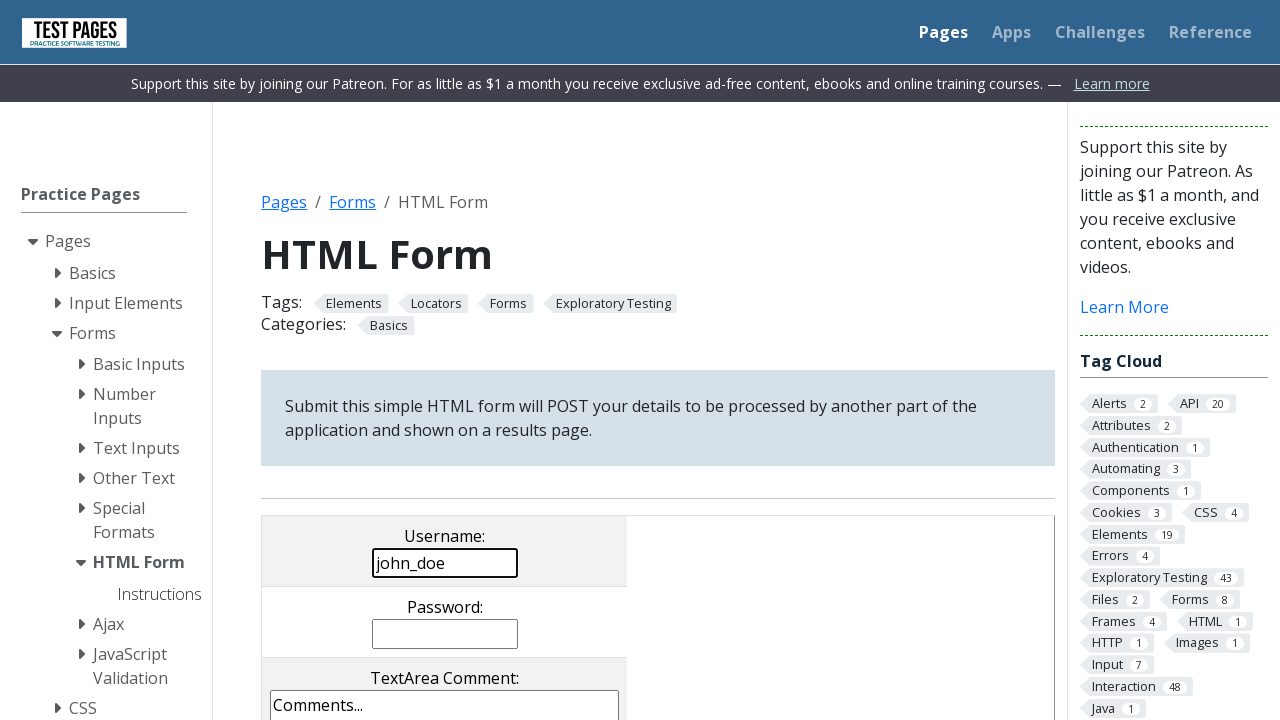

Filled password field with 'John.123' on input[name='password']
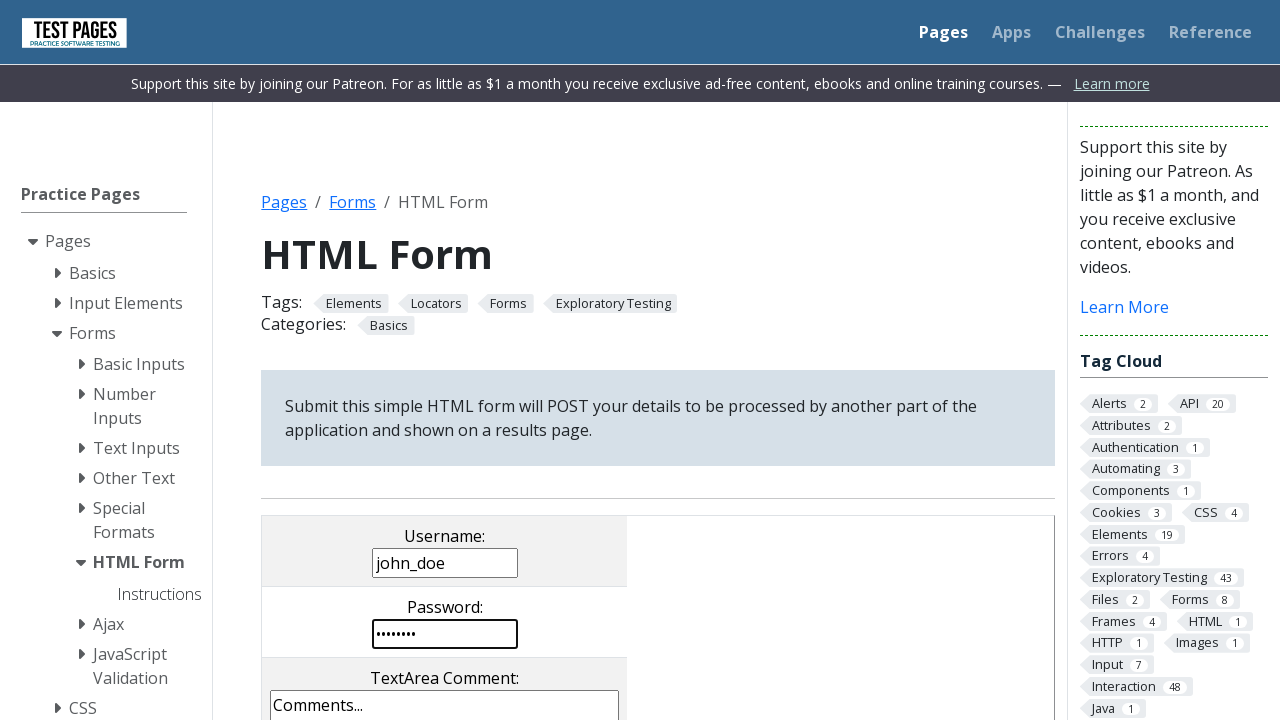

Clicked submit button to submit the form at (504, 360) on input[value='submit']
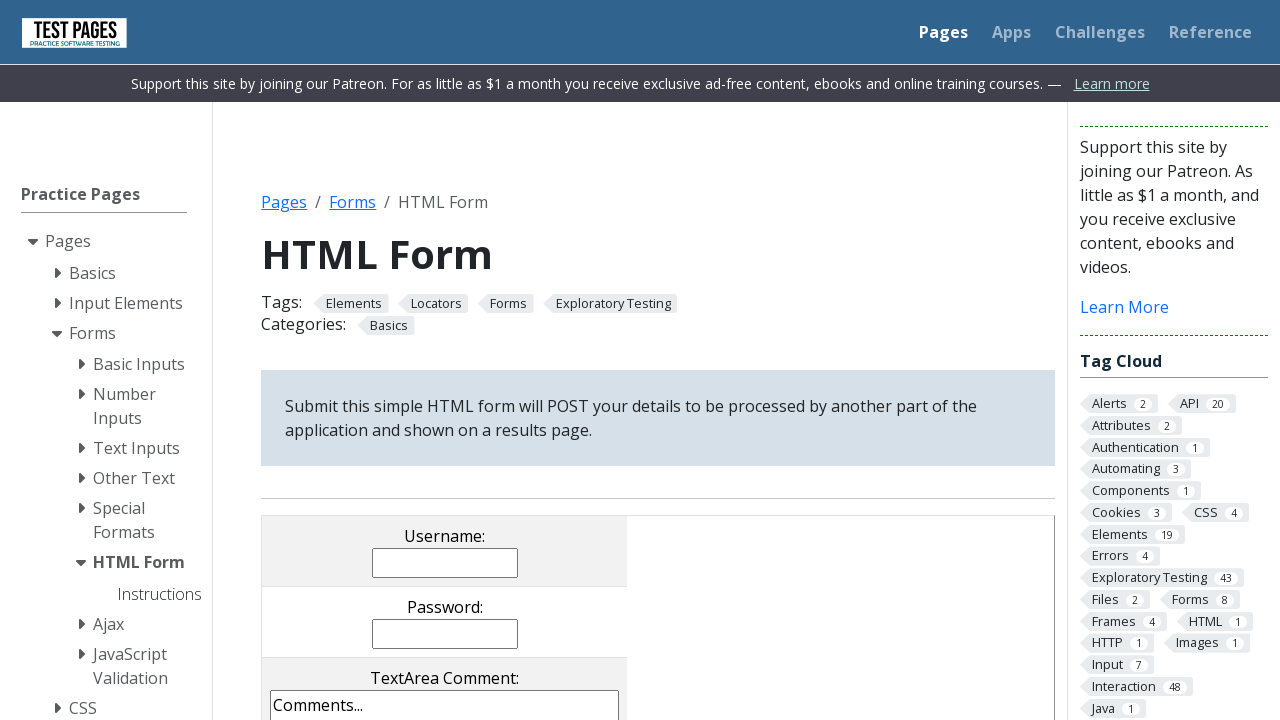

Username result element loaded after form submission
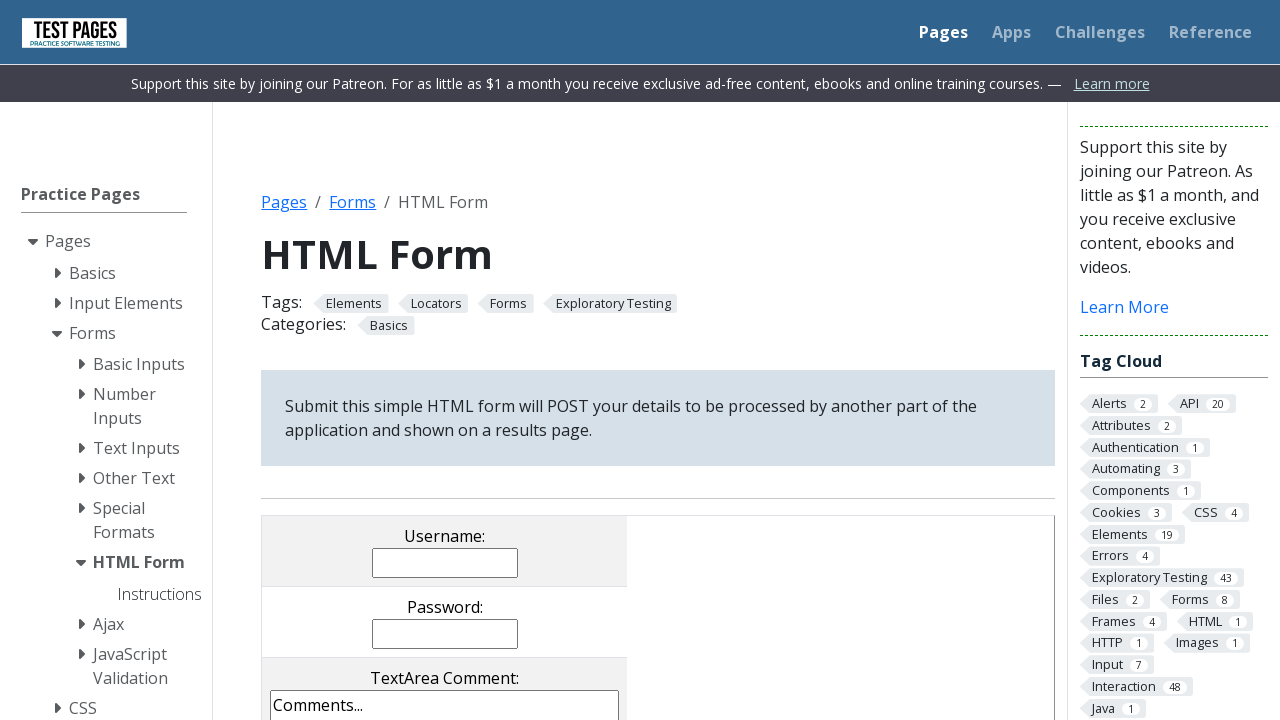

Retrieved submitted username from result element
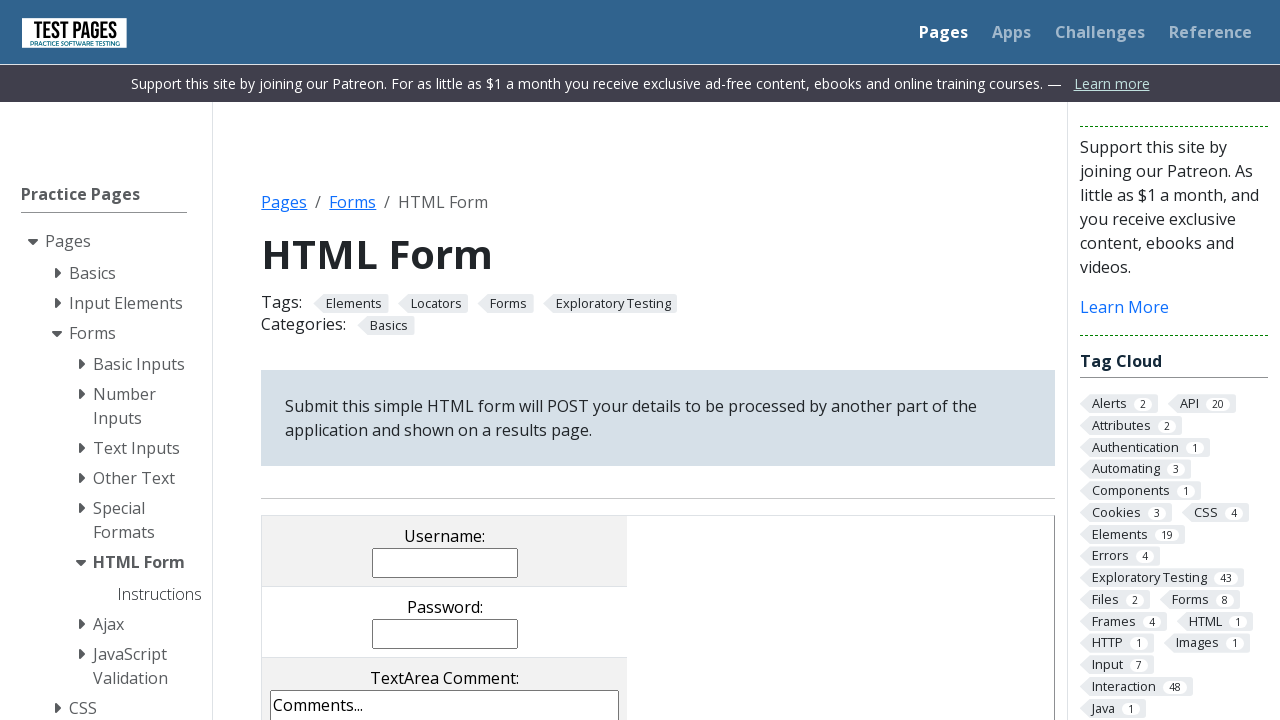

Verified submitted username matches expected value 'john_doe'
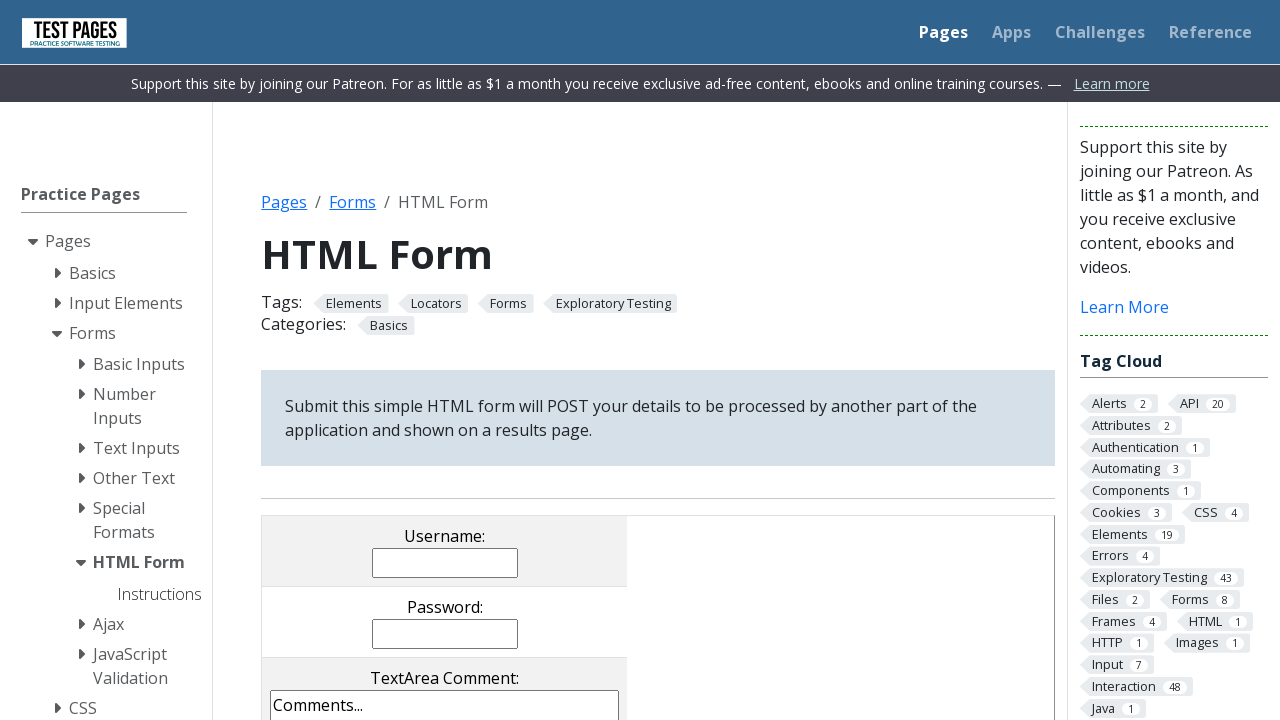

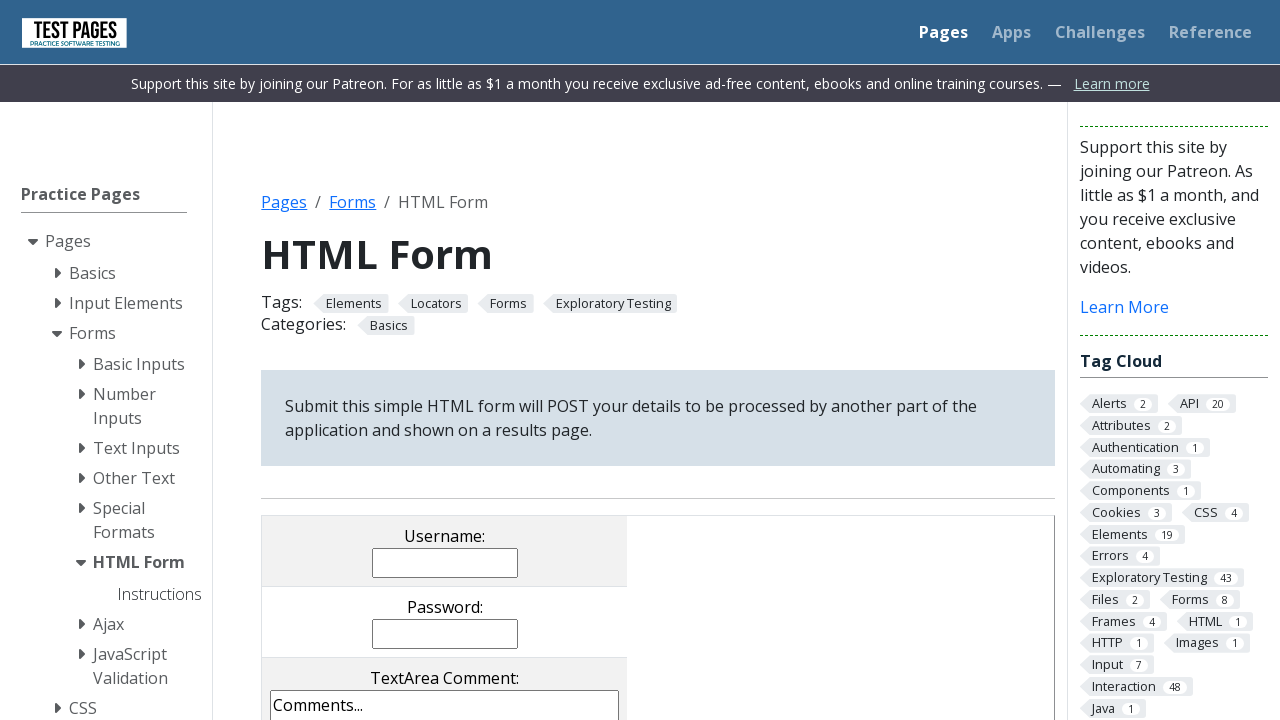